Fills out a form with city, state, and zip code information, checks the terms agreement checkbox, and submits the form

Starting URL: https://play1.automationcamp.ir/forms.html

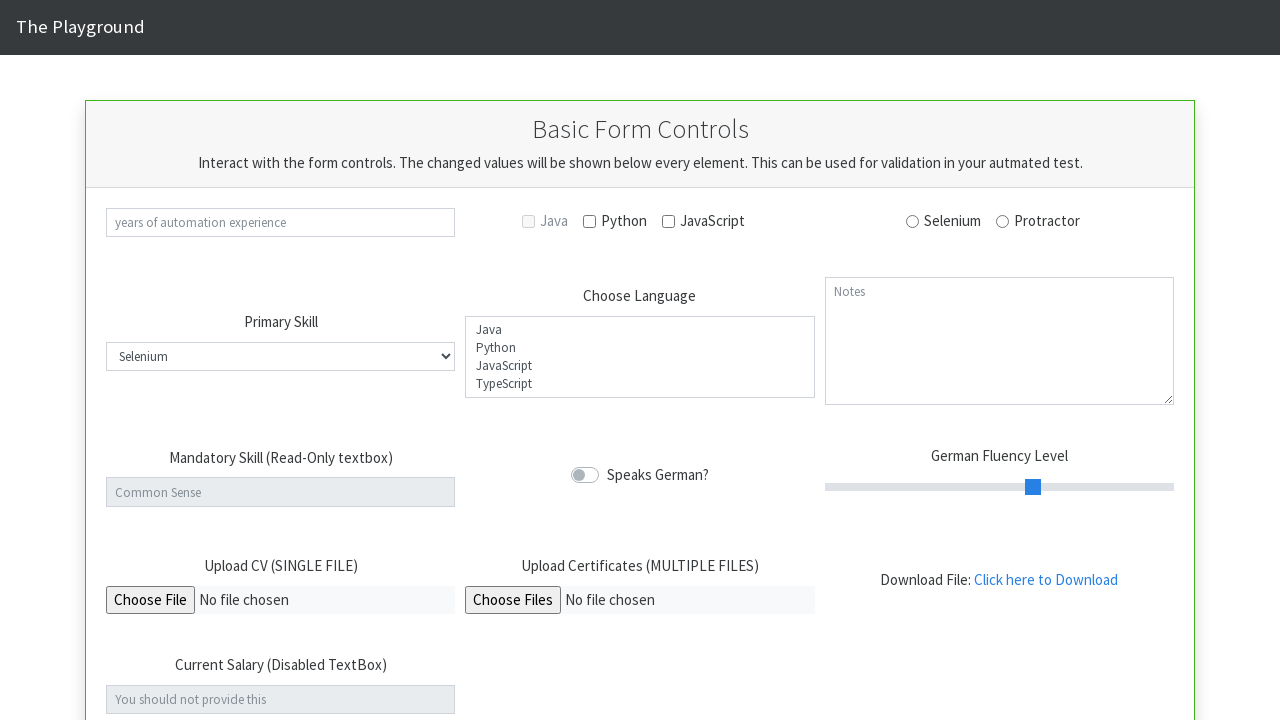

Clicked City field at (370, 360) on internal:attr=[placeholder="City"i]
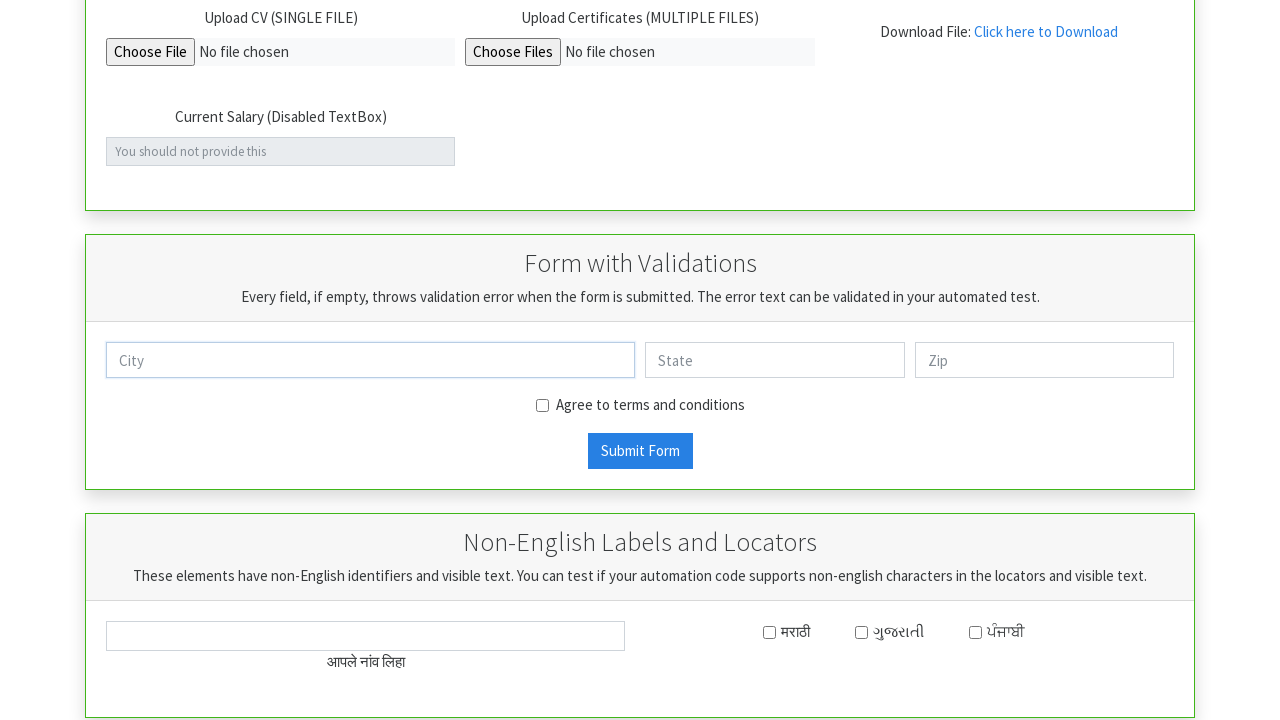

Filled City field with 'Stockholm' on internal:attr=[placeholder="City"i]
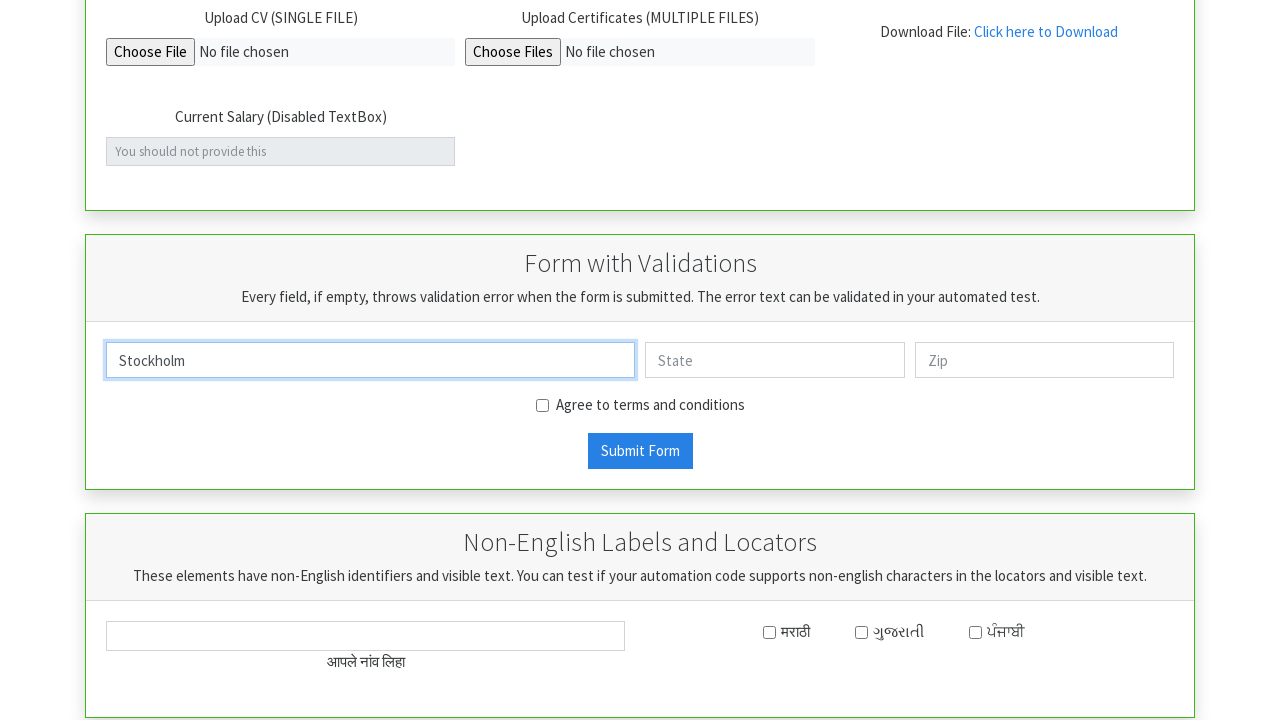

Clicked State field at (775, 360) on internal:attr=[placeholder="State"i]
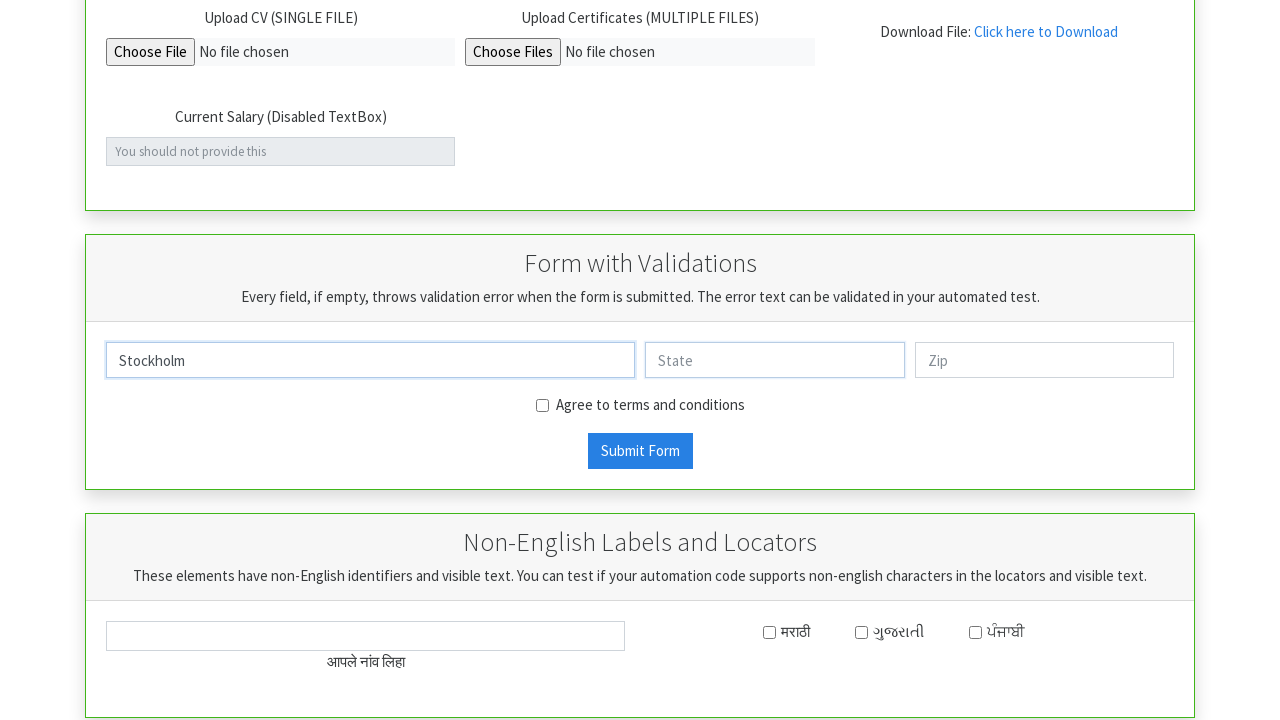

Filled State field with 'Farsta' on internal:attr=[placeholder="State"i]
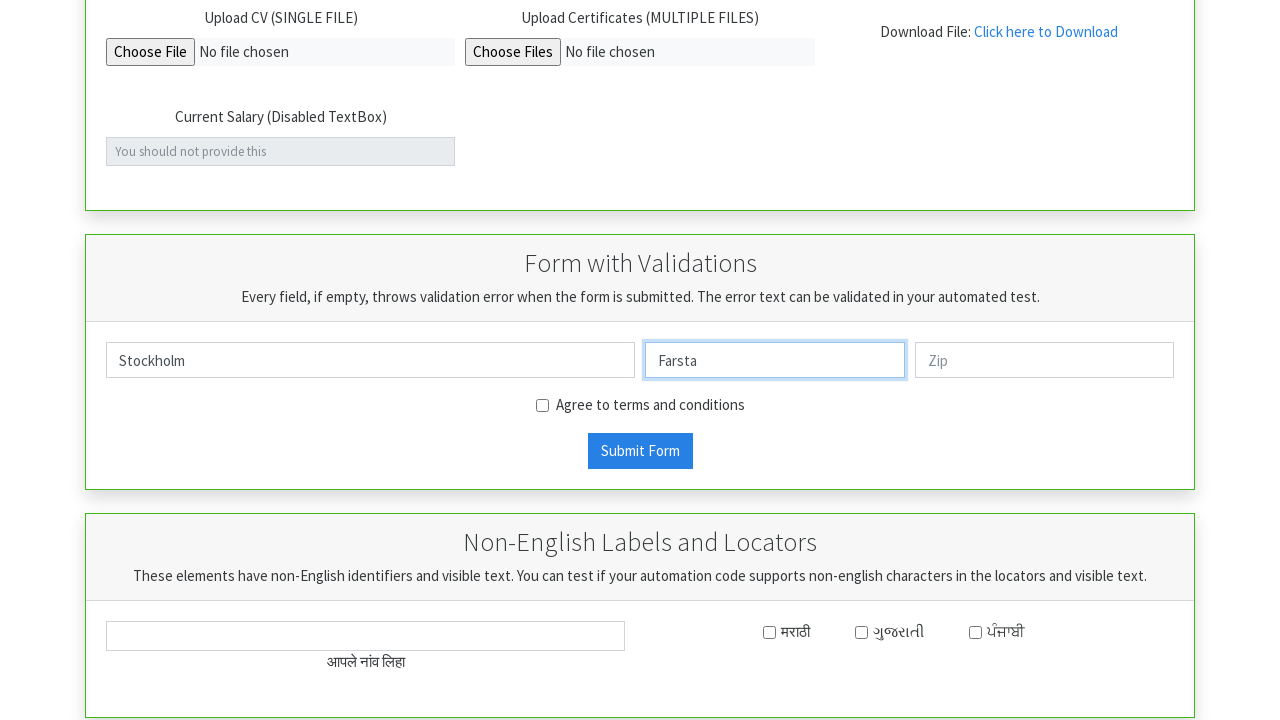

Clicked Zip field at (1044, 360) on internal:attr=[placeholder="Zip"i]
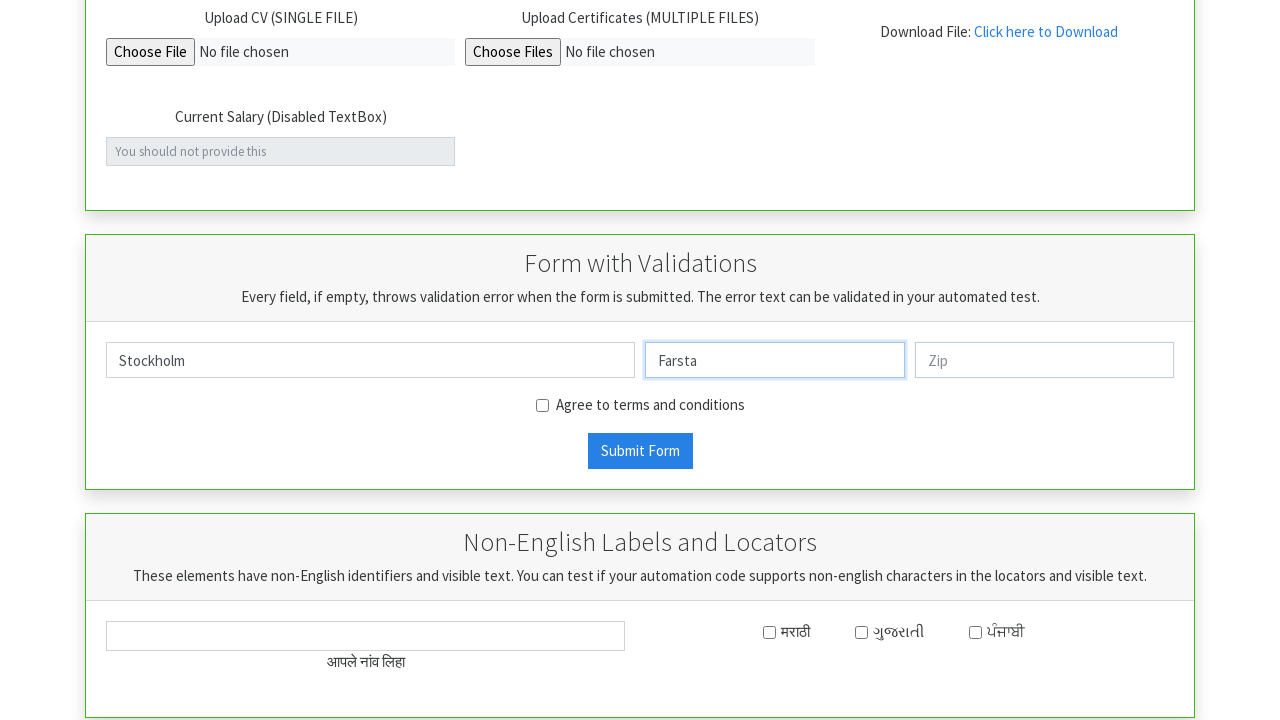

Filled Zip field with '12345' on internal:attr=[placeholder="Zip"i]
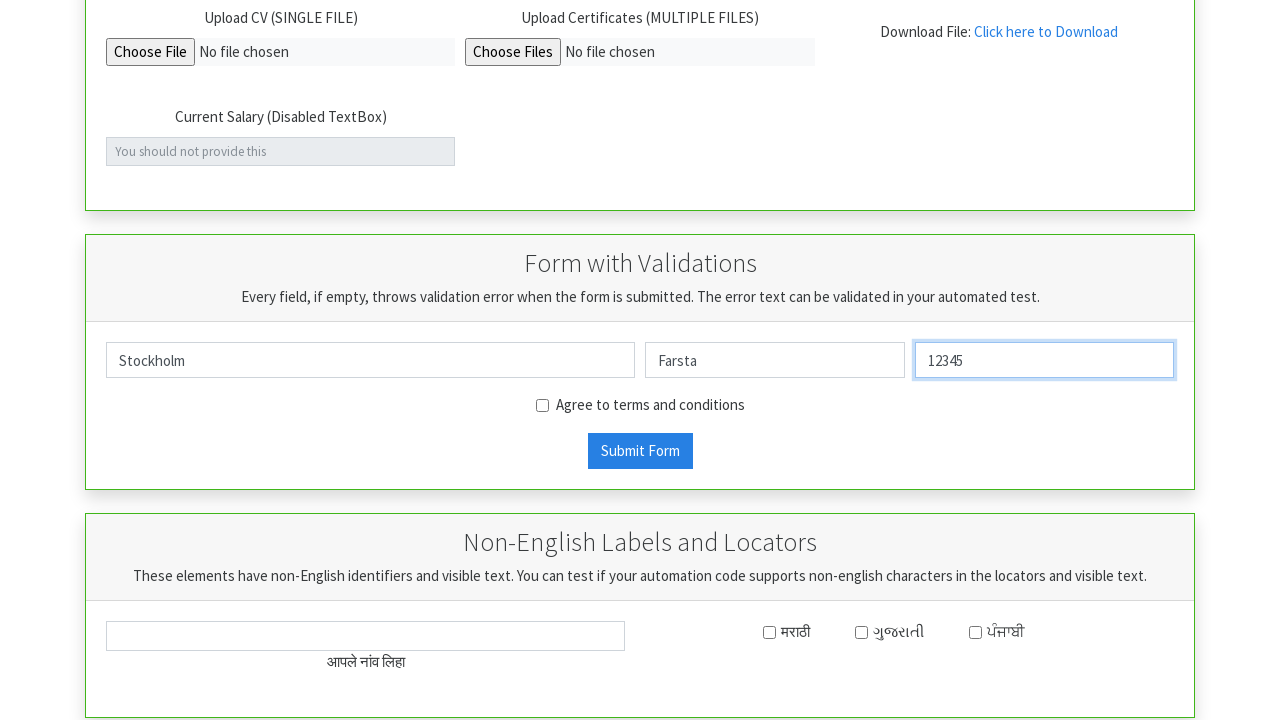

Checked the 'Agree to terms and conditions' checkbox at (542, 406) on internal:label="Agree to terms and conditions"i
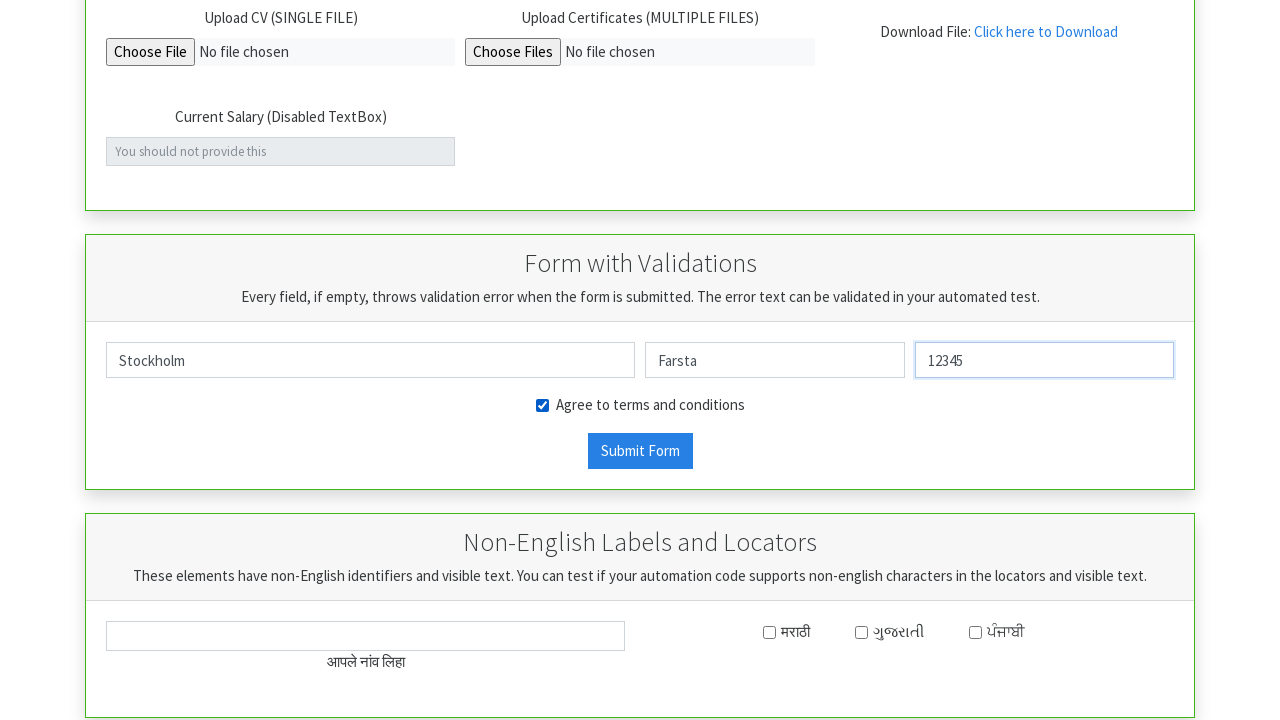

Clicked Submit Form button to submit the form at (640, 451) on internal:role=button[name="Submit Form"i]
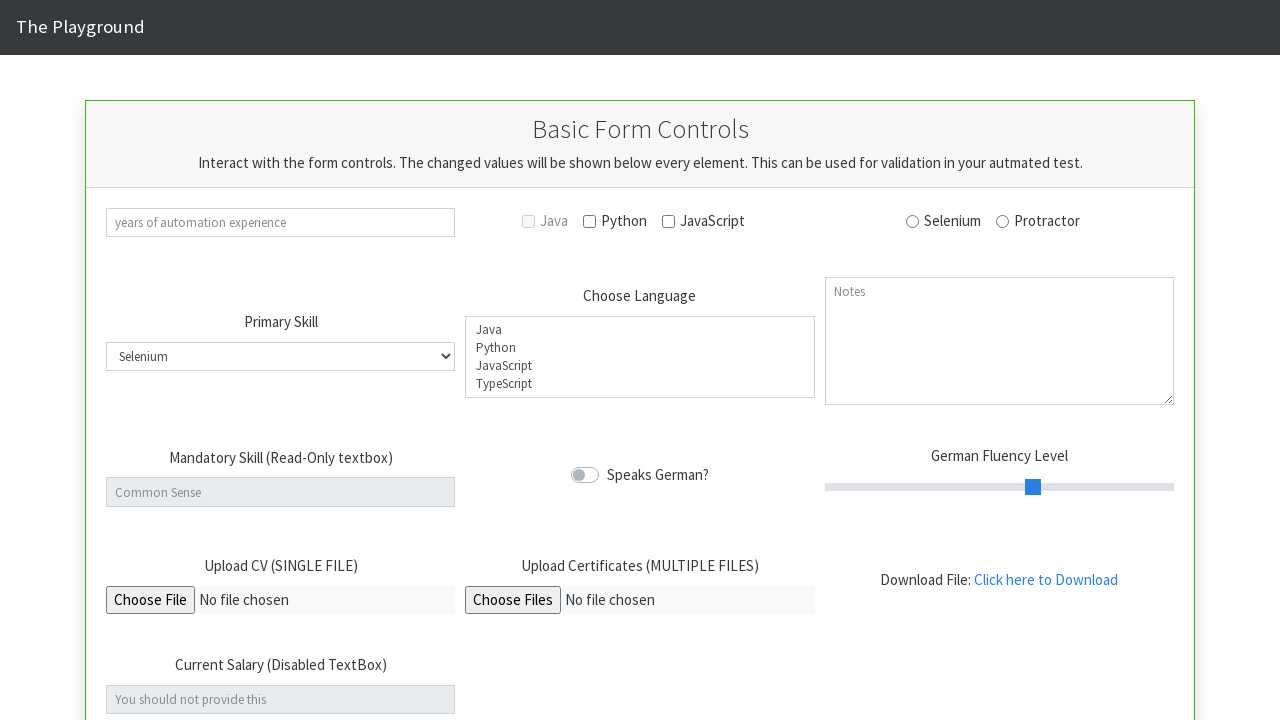

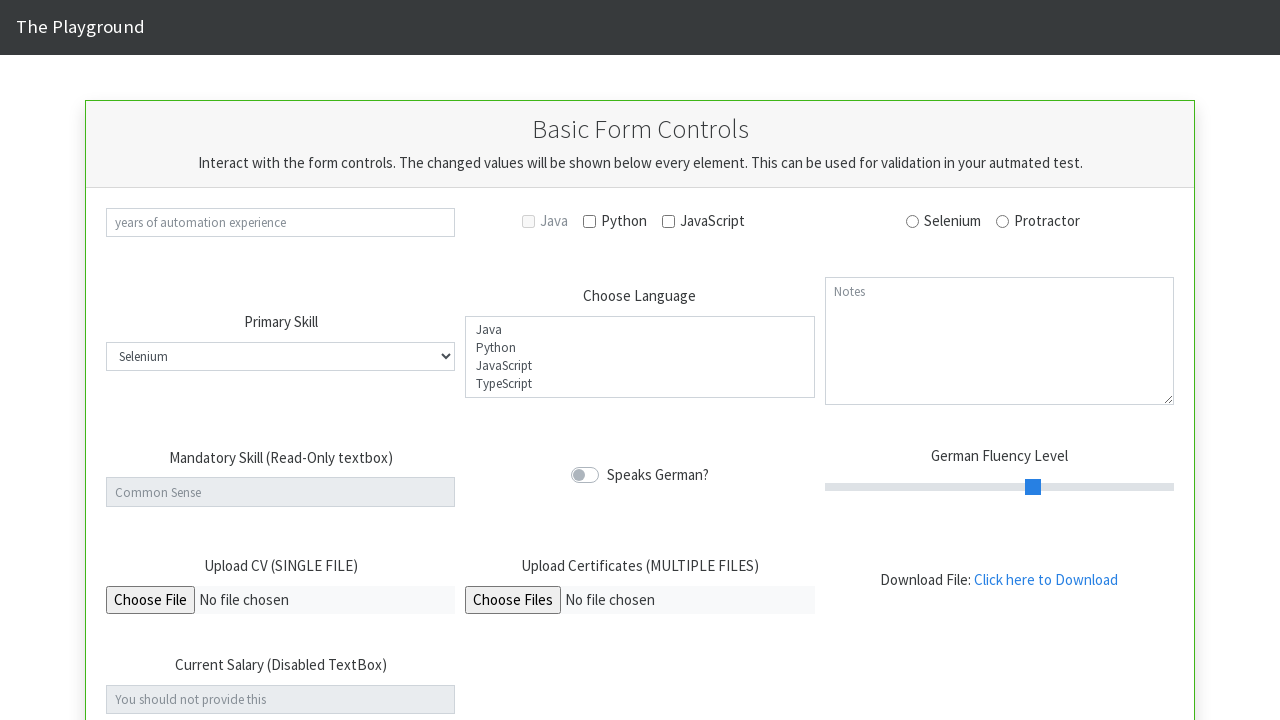